Tests radio button interaction on a demo QA website by clicking the "Yes" radio button option.

Starting URL: https://demoqa.com/radio-button

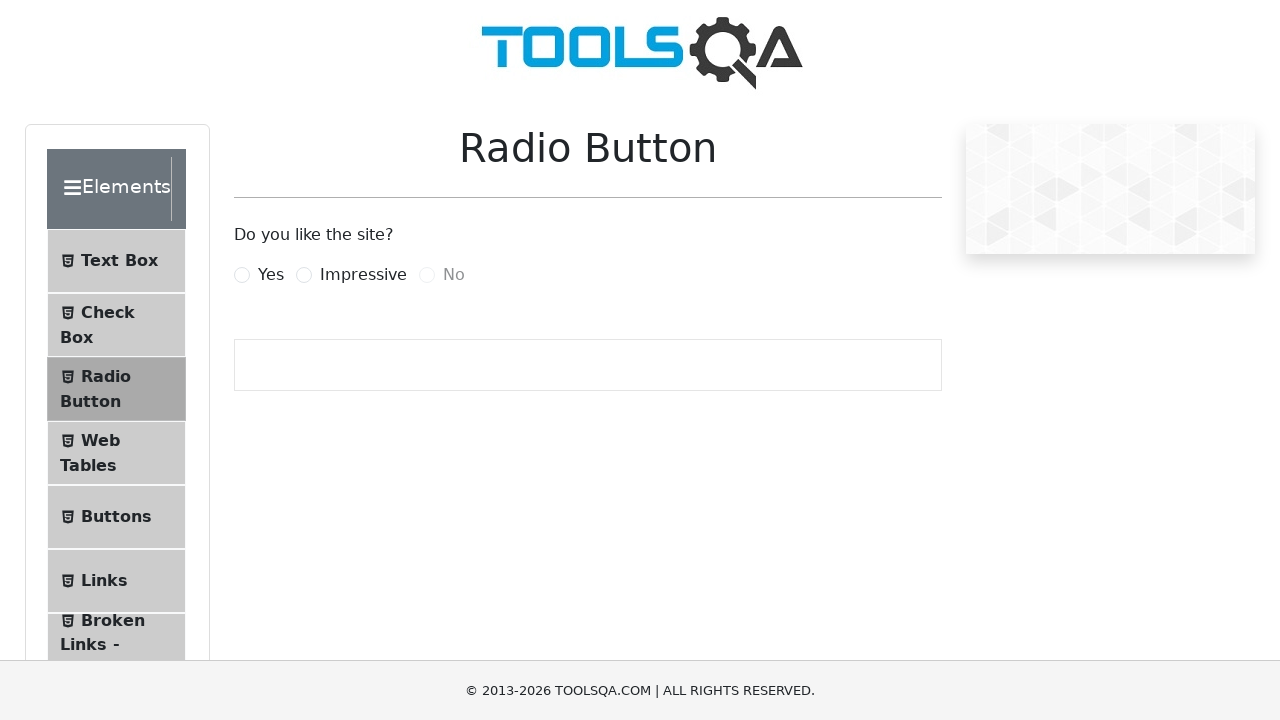

Clicked the 'Yes' radio button label at (271, 275) on label[for='yesRadio']
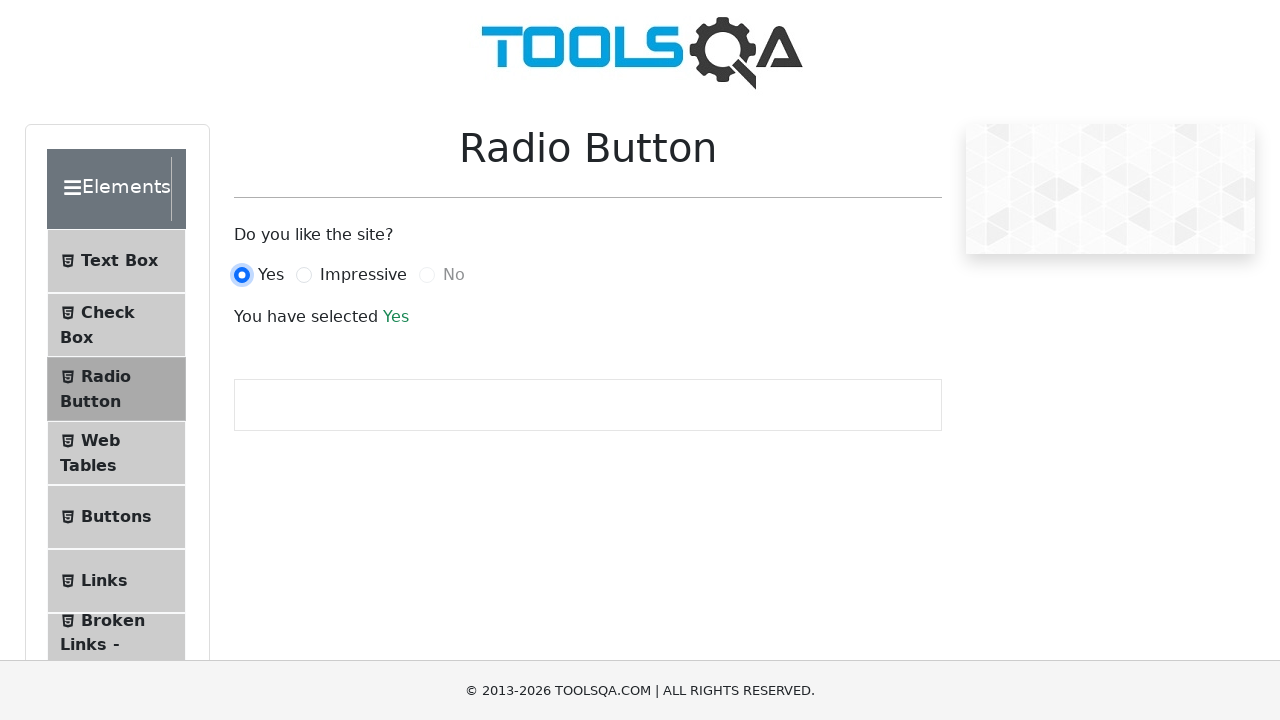

Verified 'Yes' radio button selection with success text
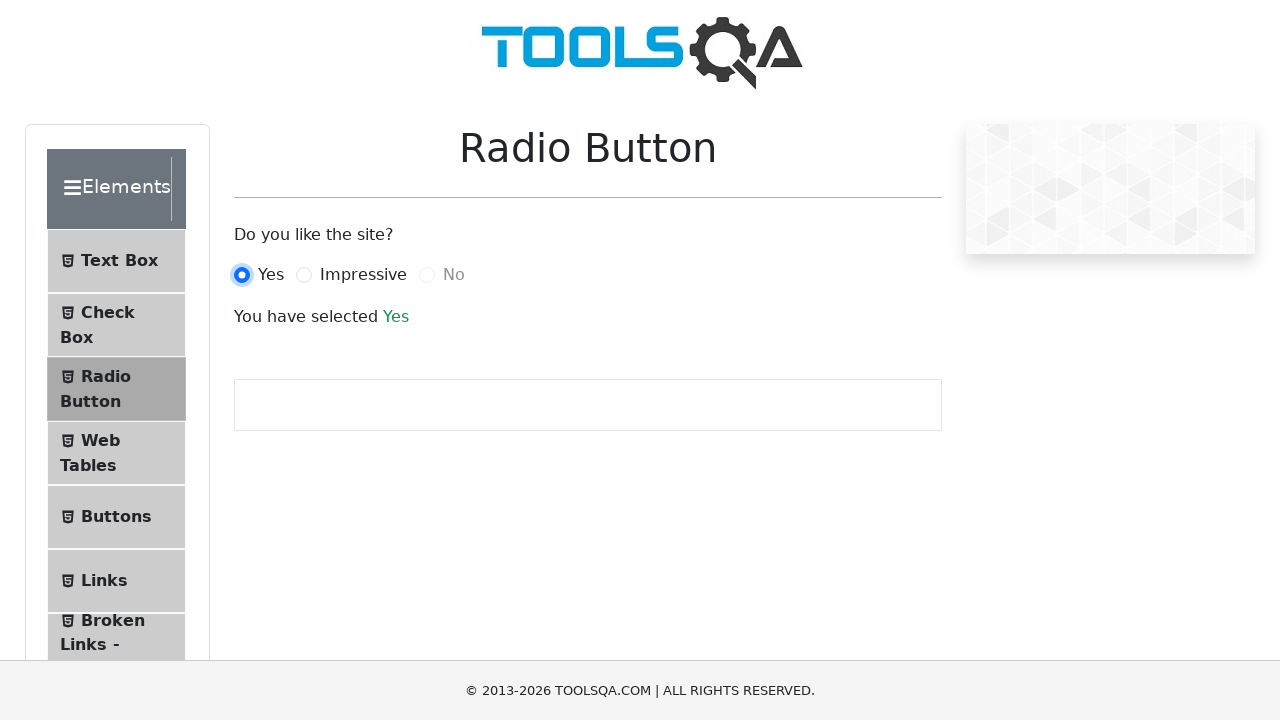

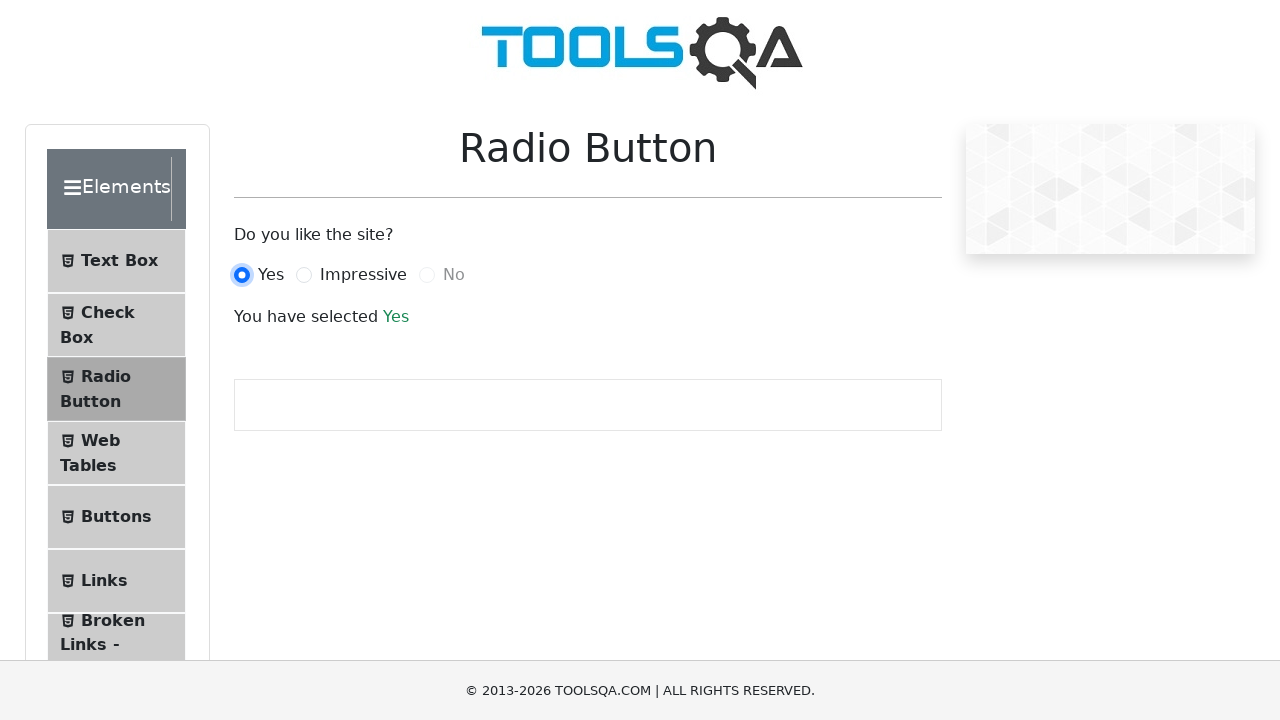